Tests handling of a simple JavaScript alert by triggering it, reading its text, and accepting it

Starting URL: https://the-internet.herokuapp.com/javascript_alerts

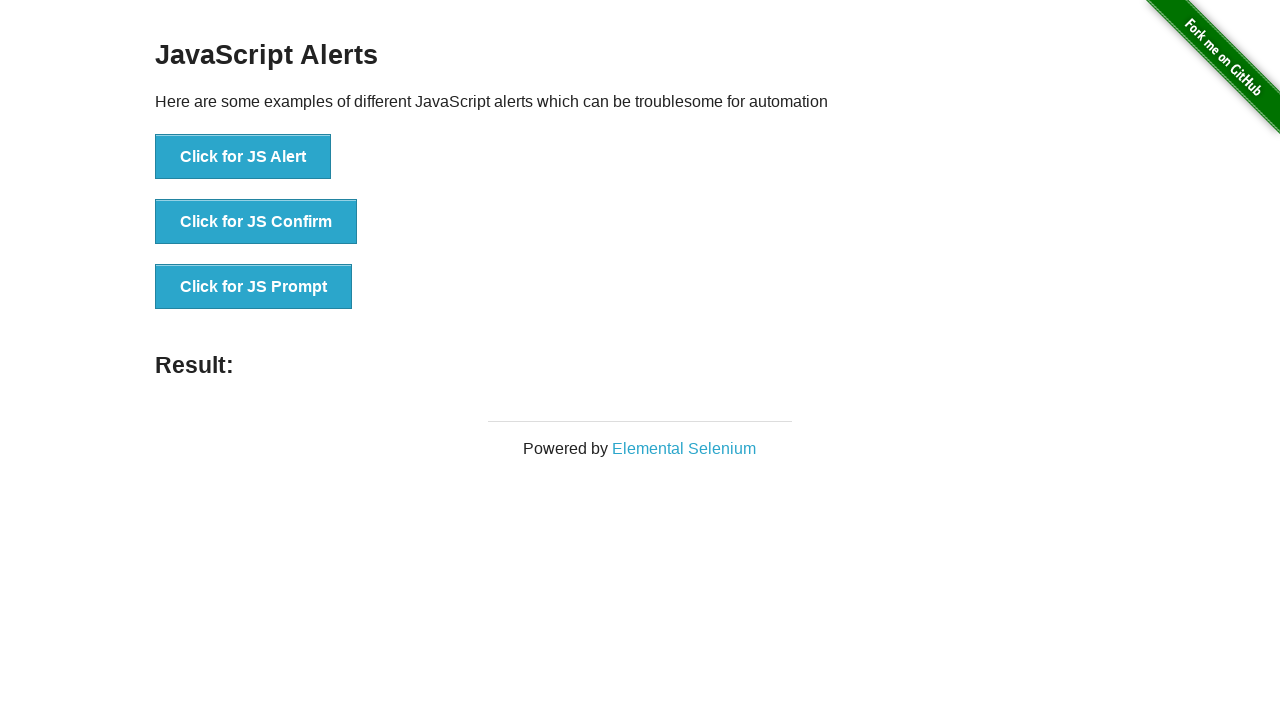

Set up dialog handler to automatically accept alerts
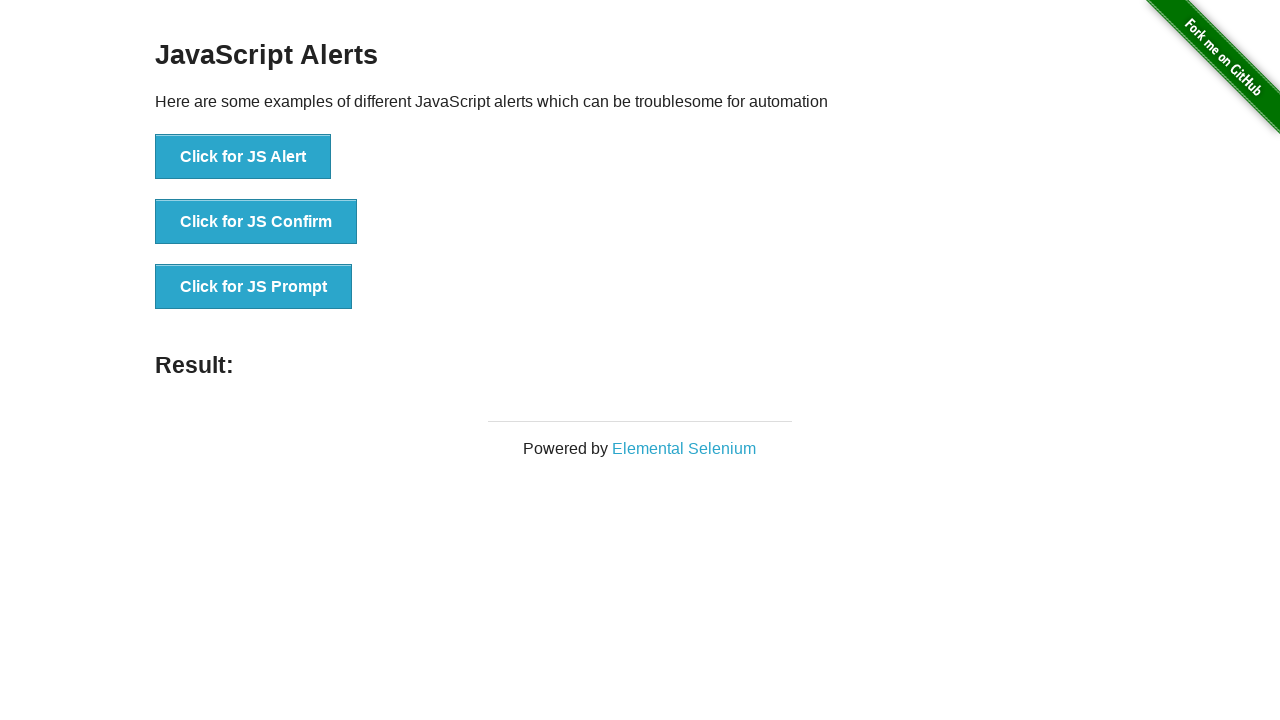

Clicked button to trigger JavaScript alert at (243, 157) on button[onclick='jsAlert()']
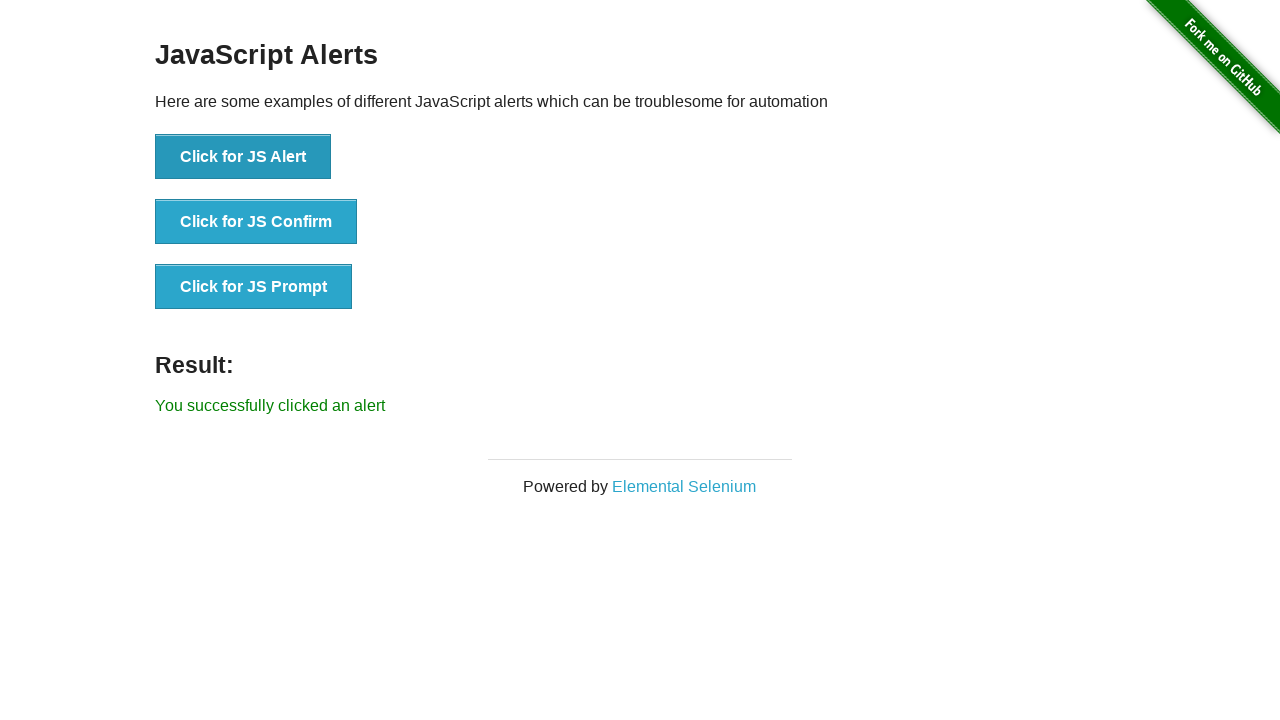

Waited 1 second for alert to be processed
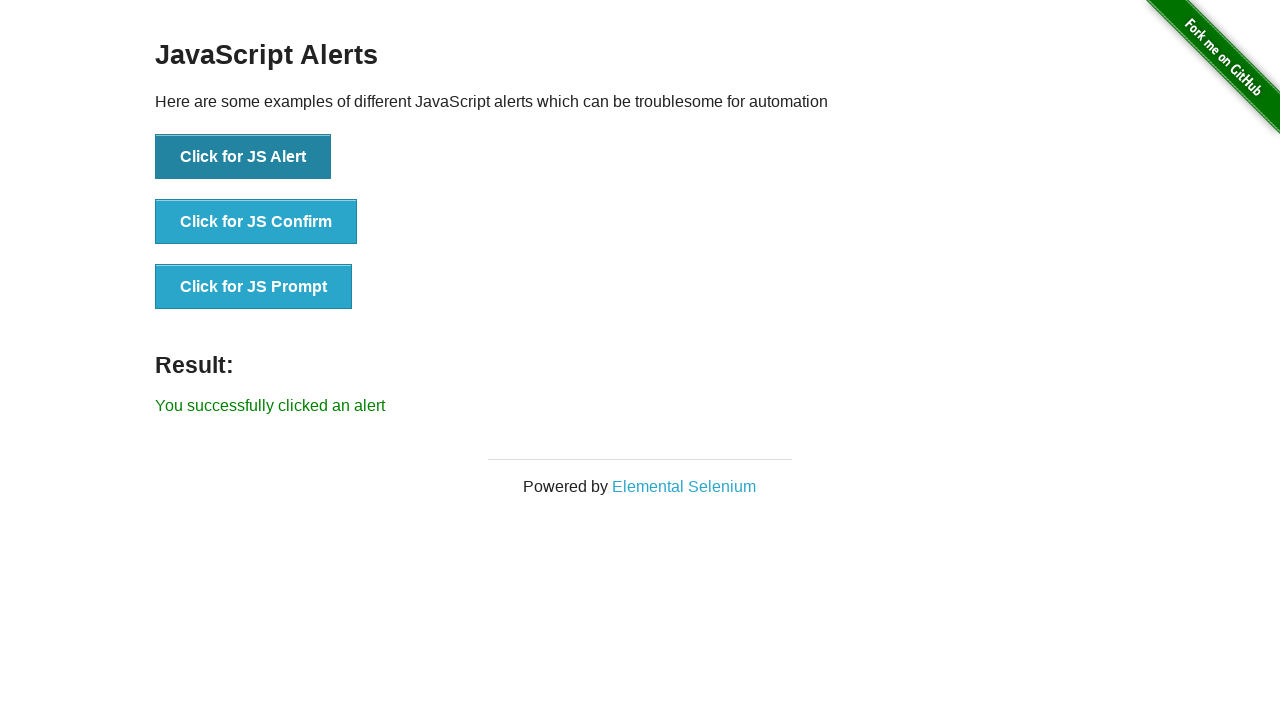

Verified success message 'You successfully clicked an alert' appeared
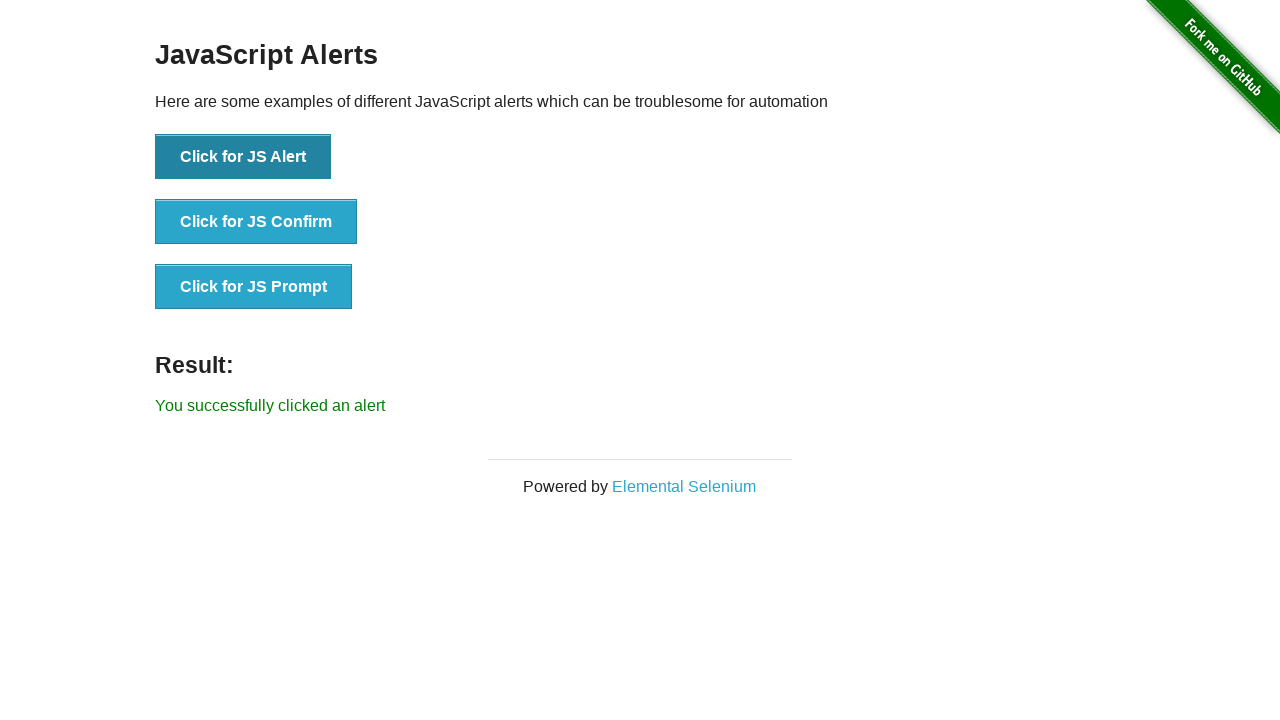

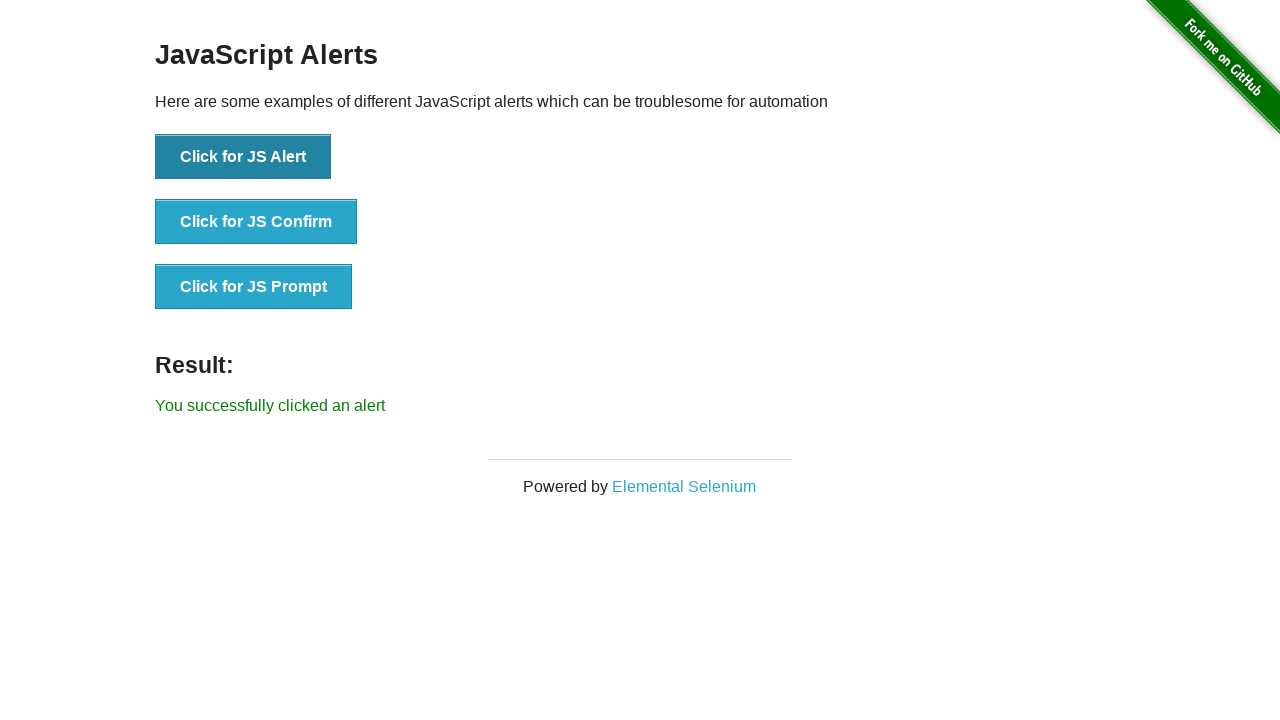